Navigates to the Fabio.com.ar homepage and clicks on the "Ingresar" (Login) link to navigate to the login page

Starting URL: https://www.fabio.com.ar

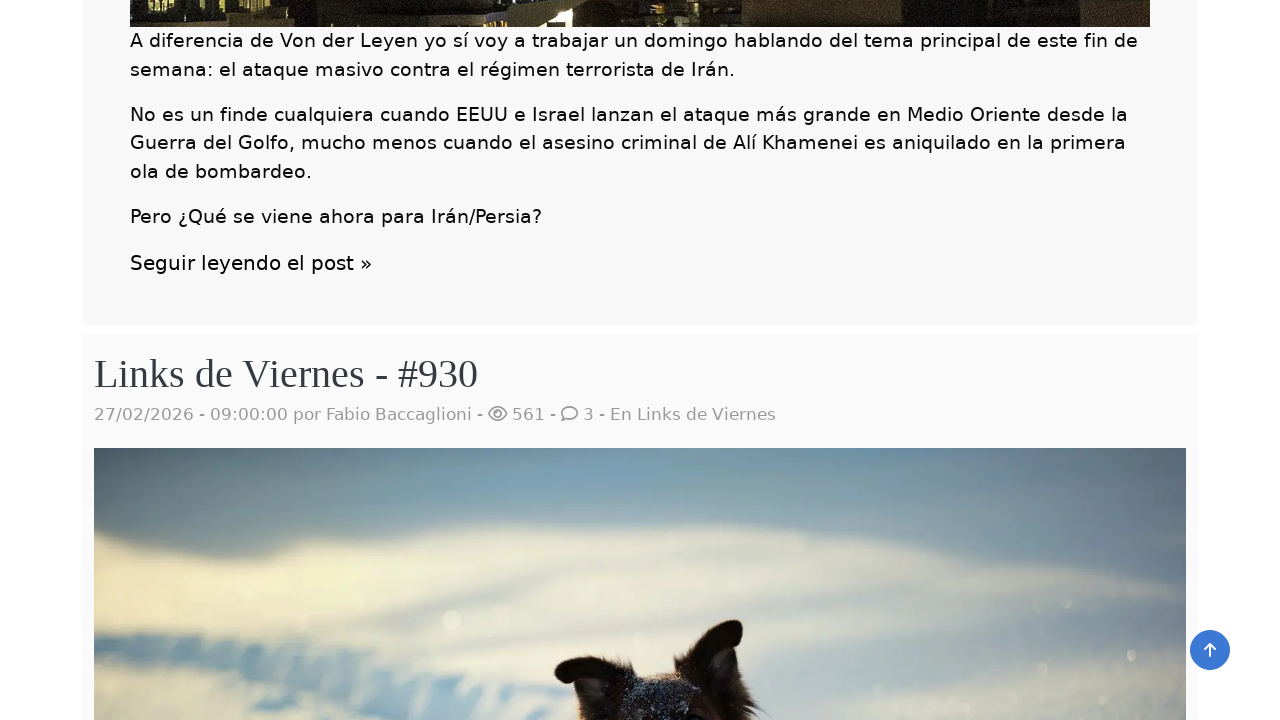

Waited for DOM content to load on Fabio.com.ar homepage
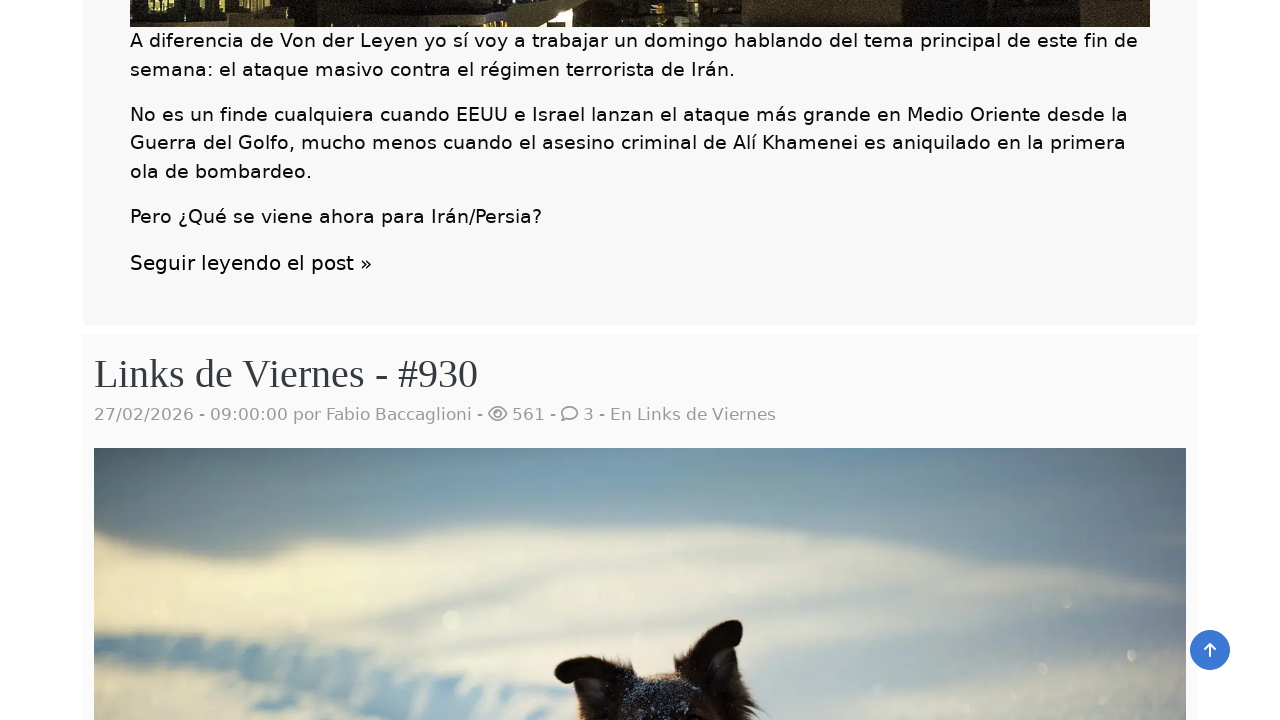

Clicked on 'Ingresar' (Login) link at (1050, 40) on xpath=//a[normalize-space()='Ingresar']
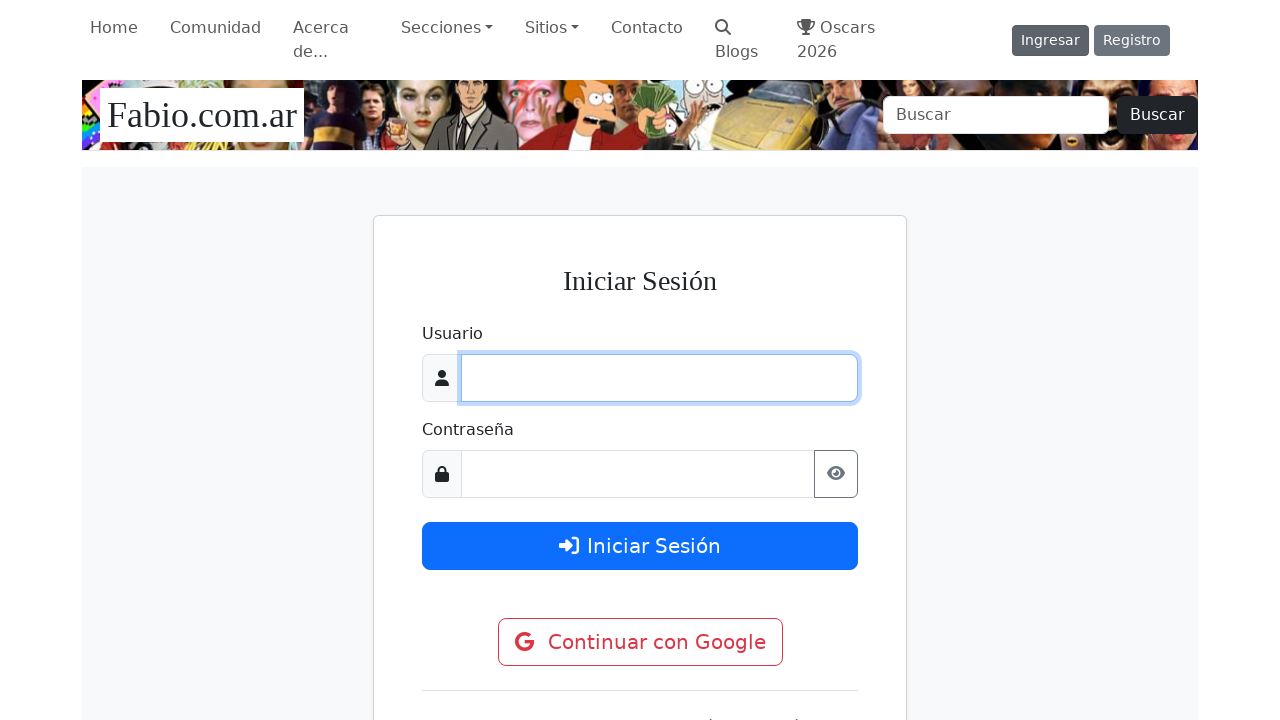

Waited for login page to fully load
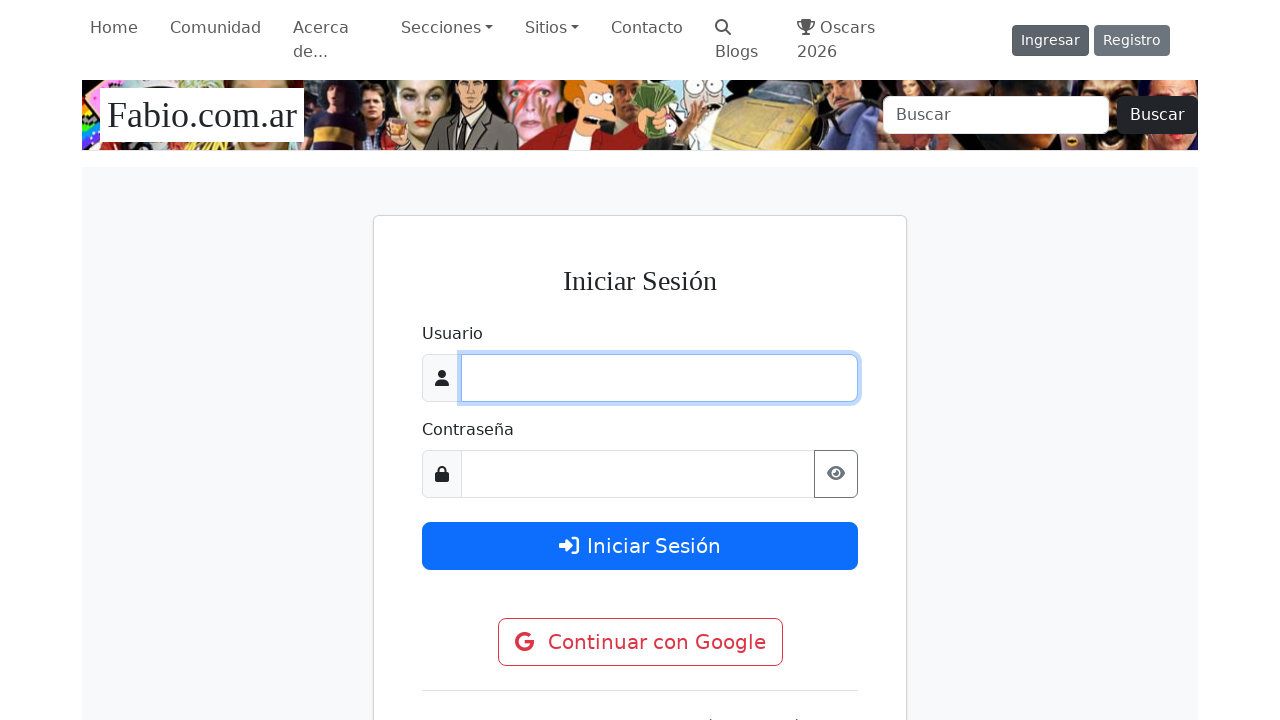

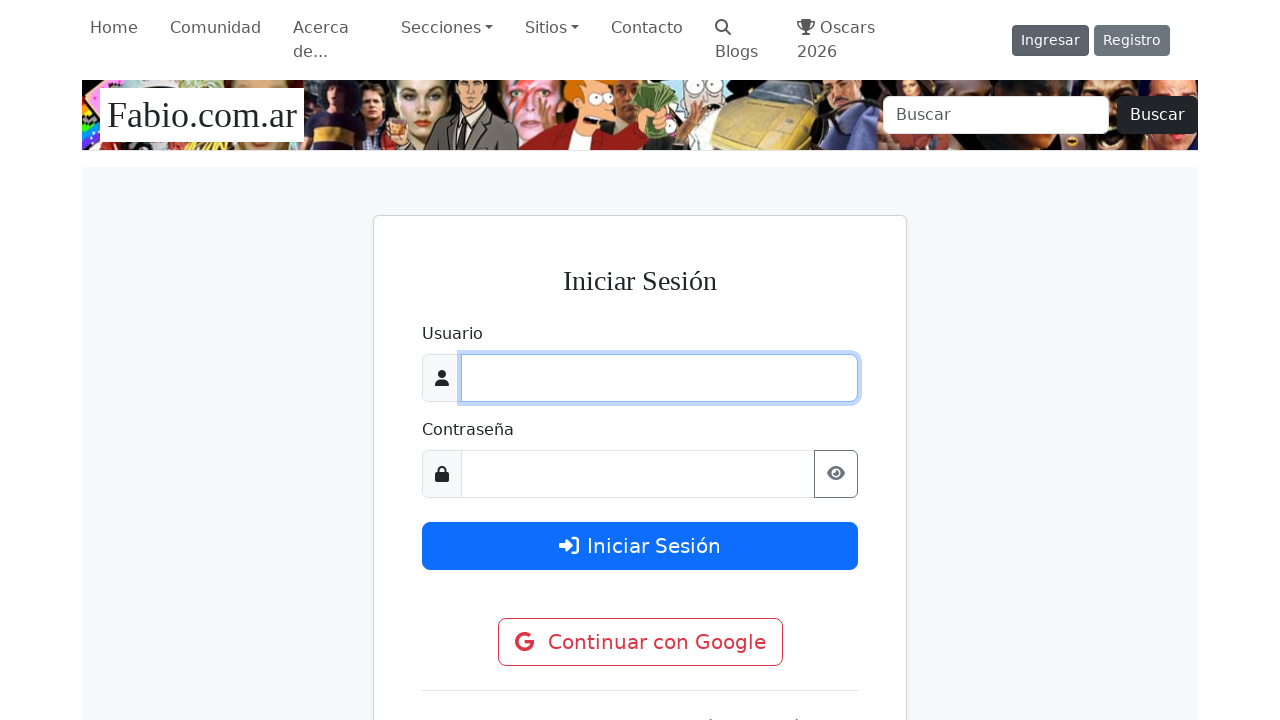